Navigates to a government e-procurement rules page and clicks through each navigation tab, verifying that tab content loads properly after each click.

Starting URL: https://eprocure.gov.in/cppp/rulesandprocs

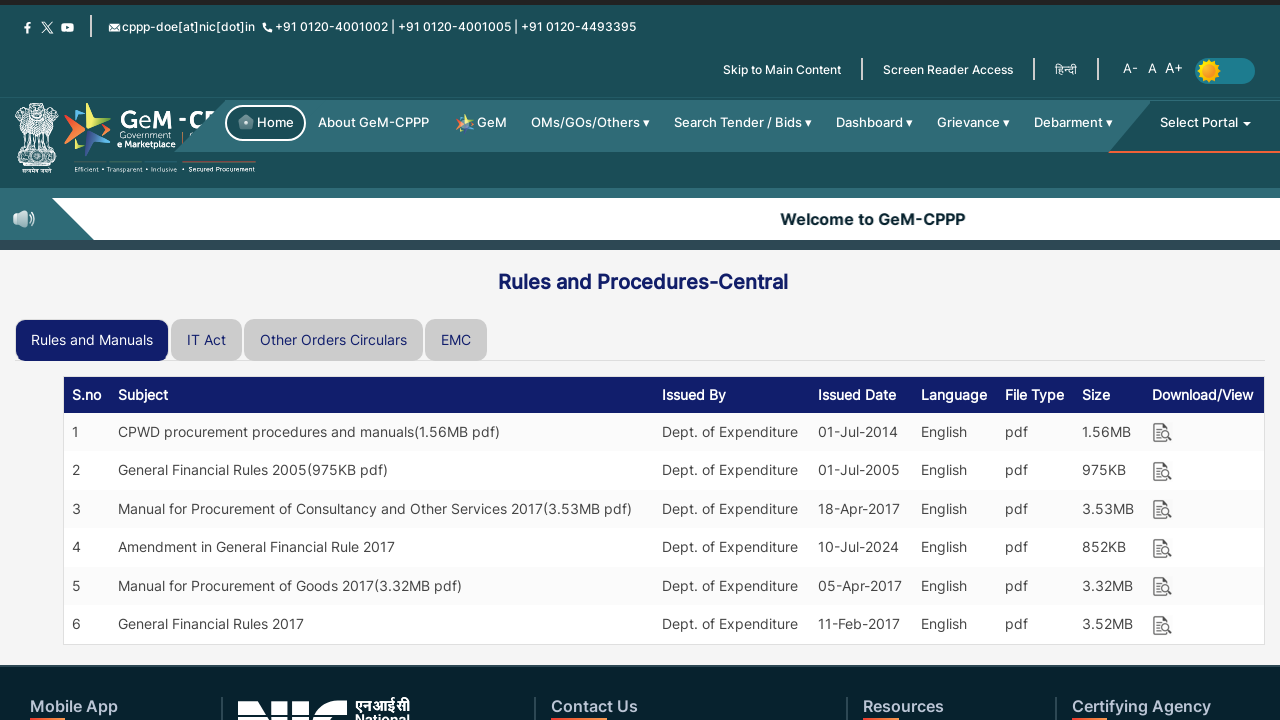

Navigated to government e-procurement rules page
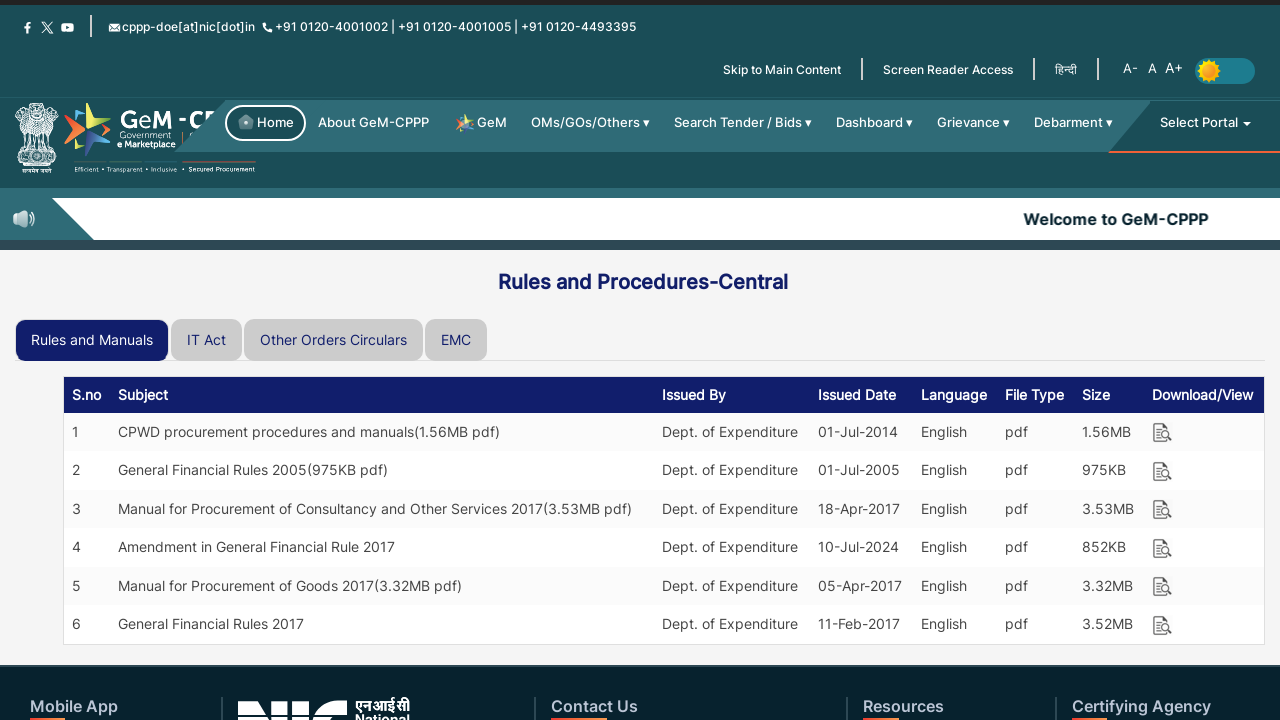

Navigation tabs loaded
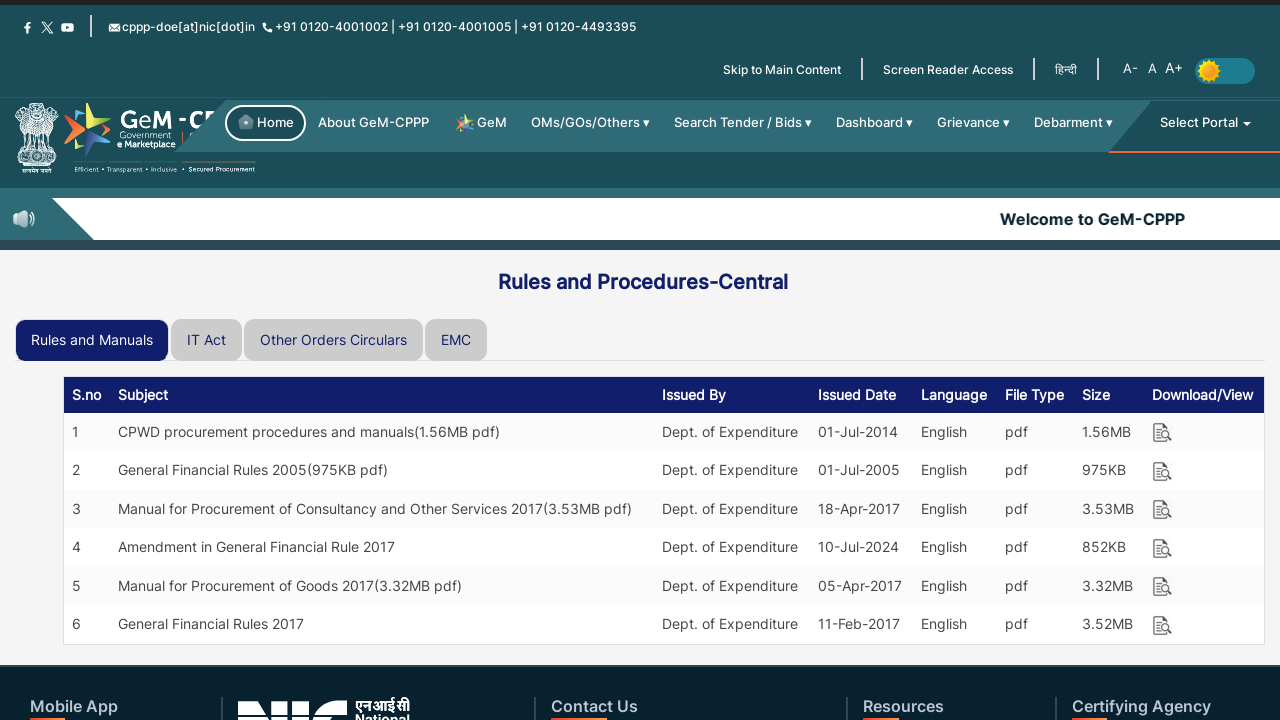

Found 4 navigation tabs on the page
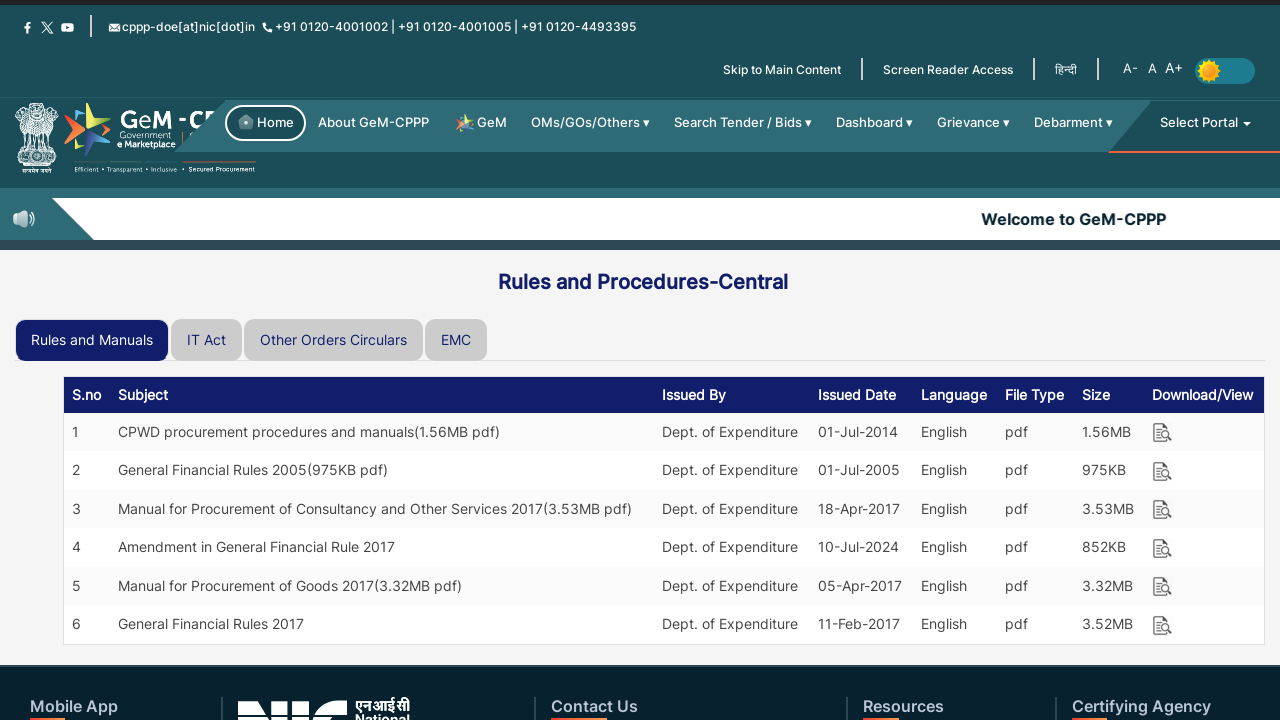

Clicked navigation tab 1 at (93, 340) on .nav-tabs li >> nth=0
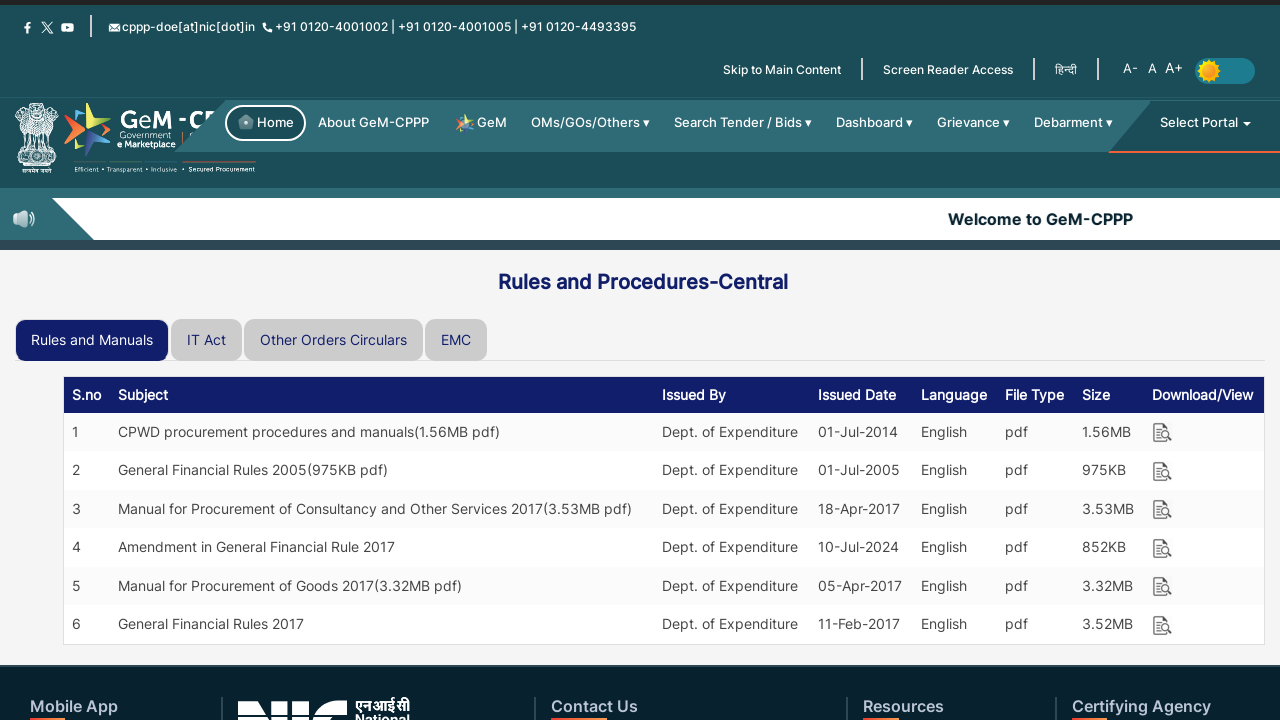

Tab 1 content loaded
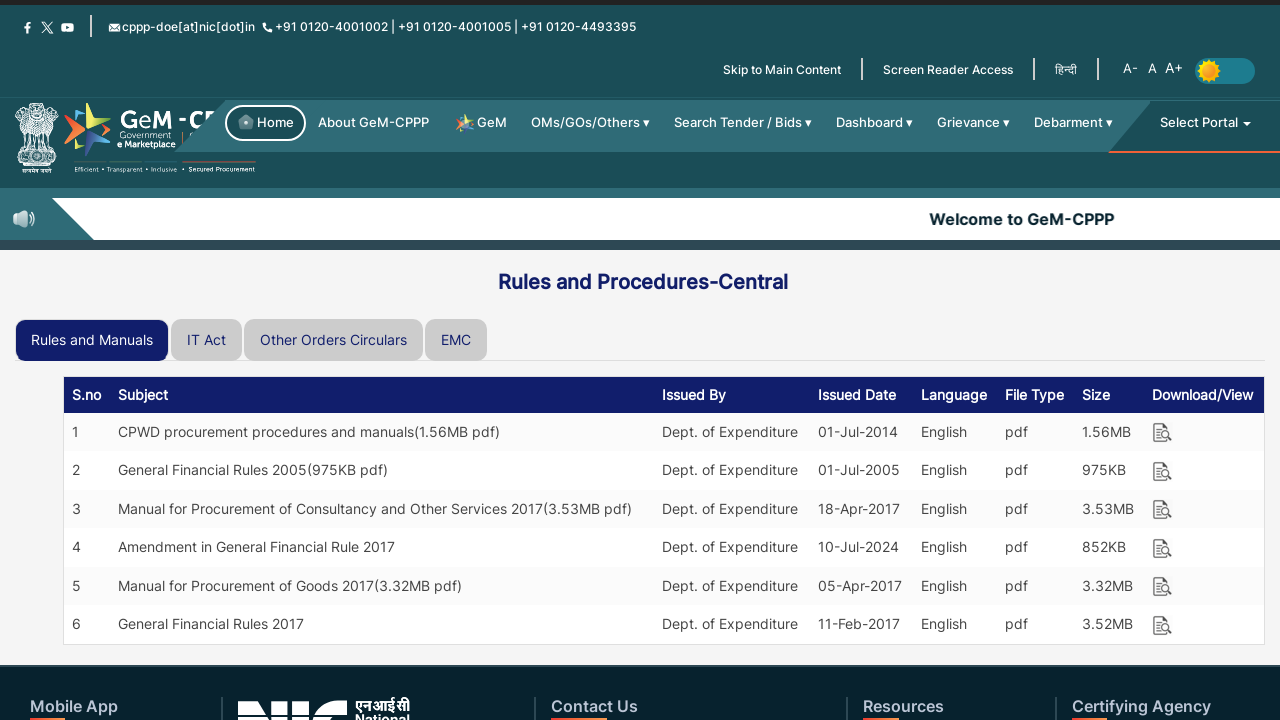

Waited for tab 1 content to fully render
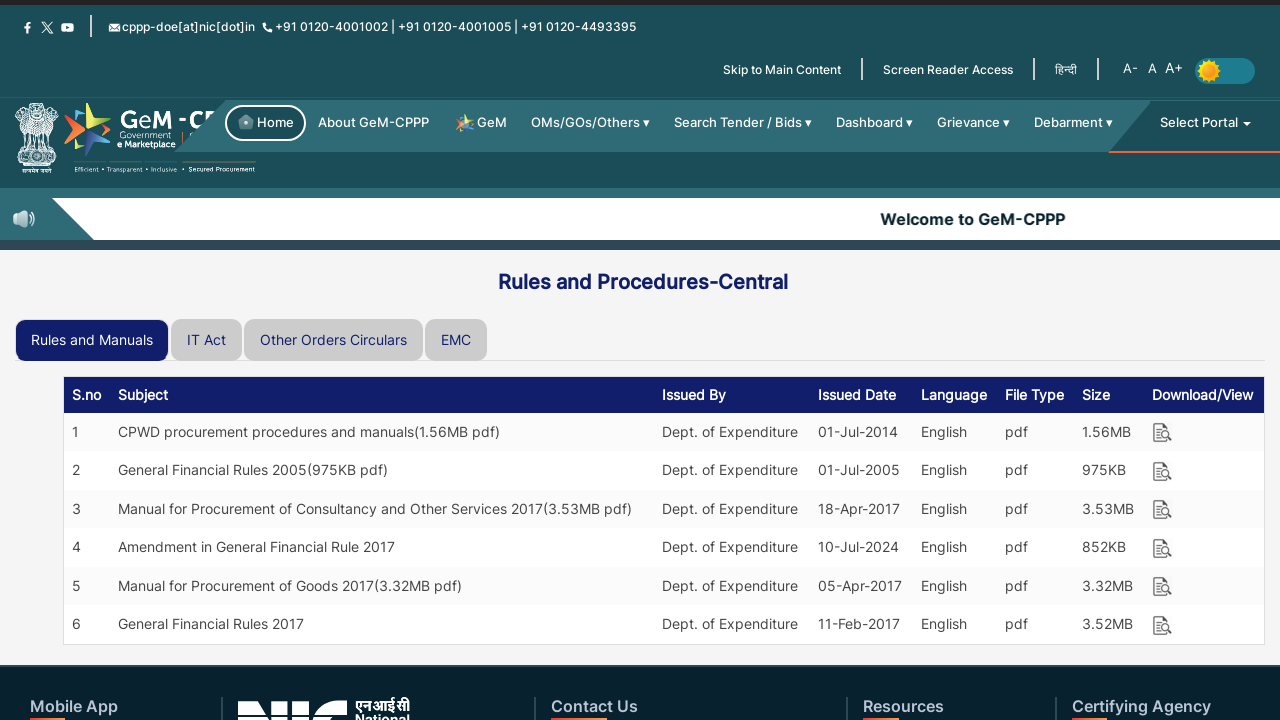

Clicked navigation tab 2 at (208, 340) on .nav-tabs li >> nth=1
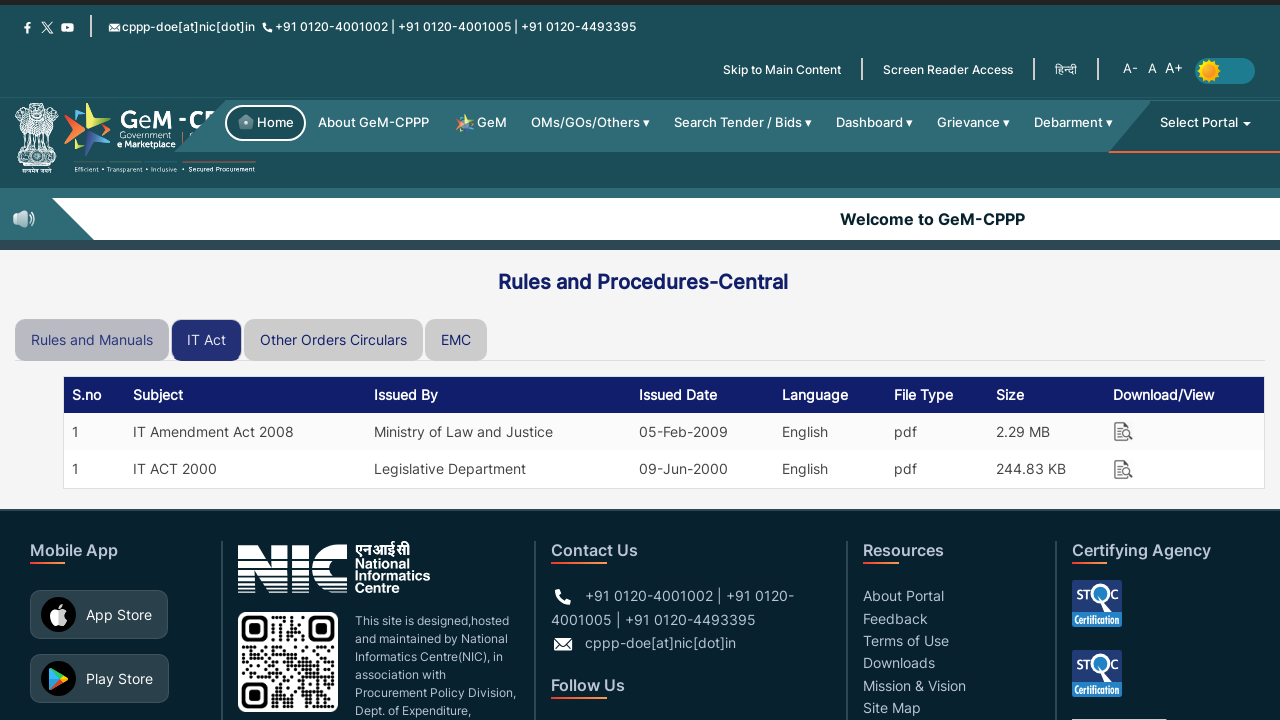

Tab 2 content loaded
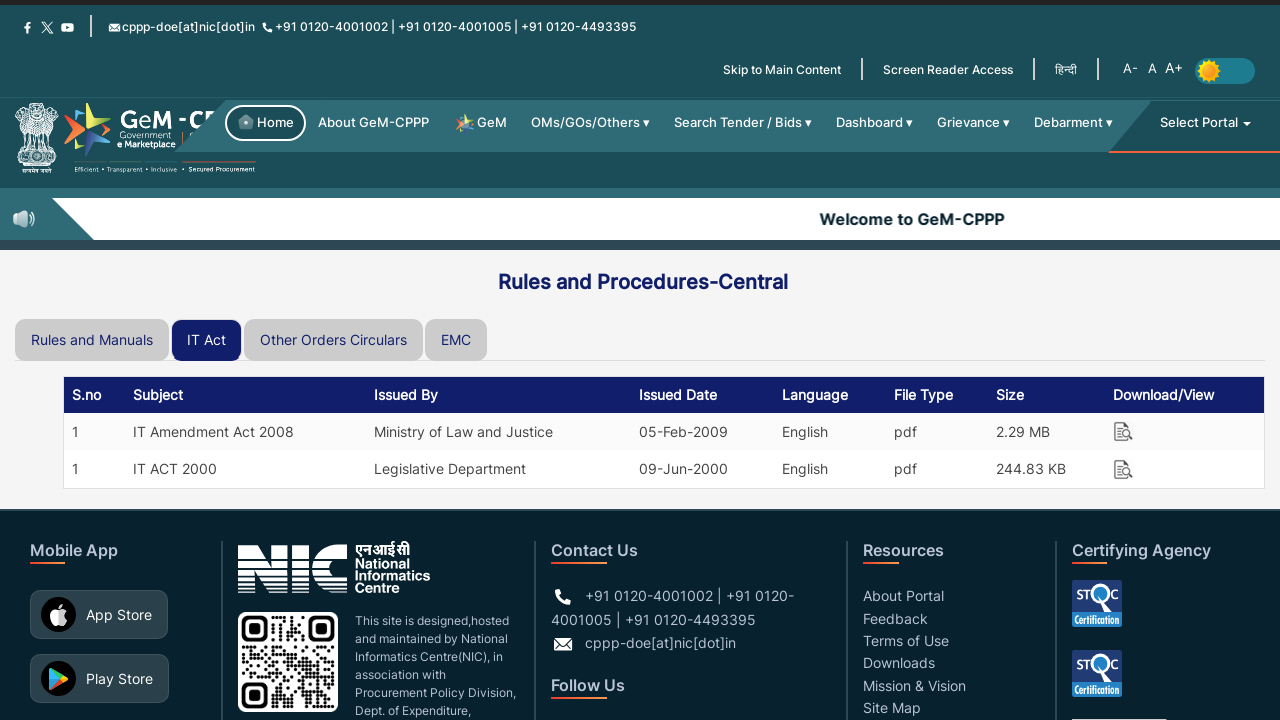

Waited for tab 2 content to fully render
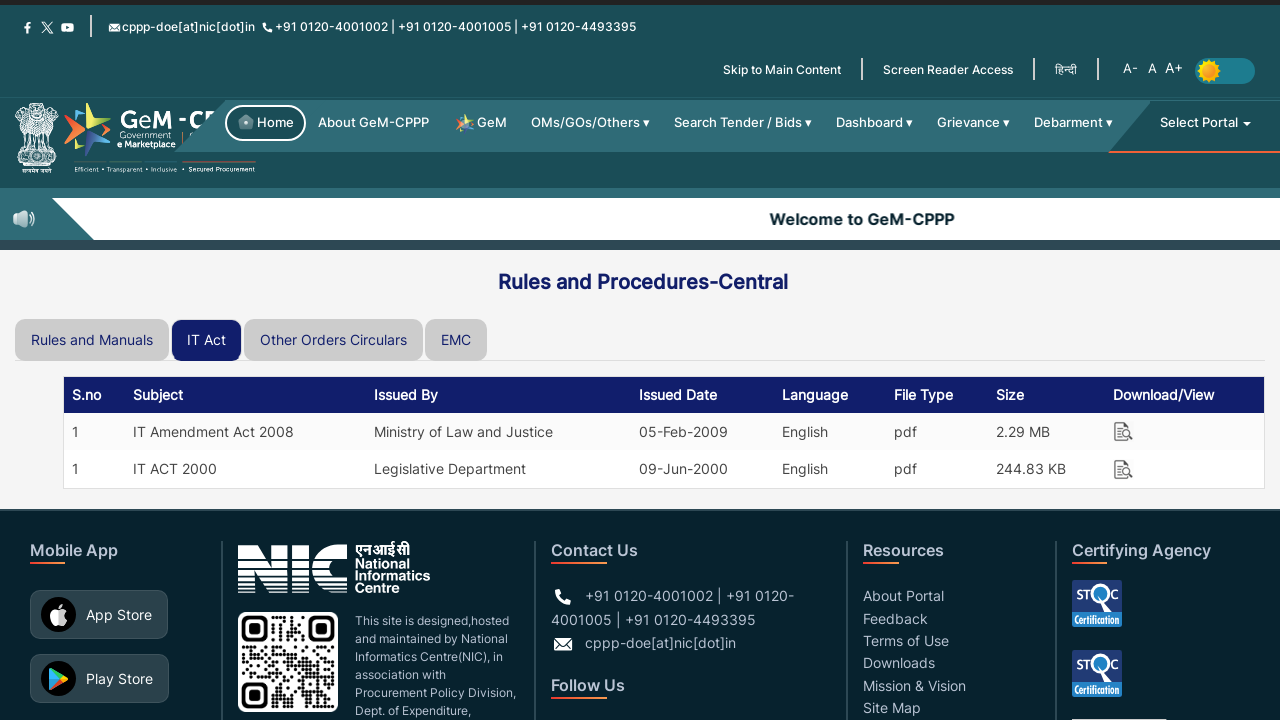

Clicked navigation tab 3 at (334, 340) on .nav-tabs li >> nth=2
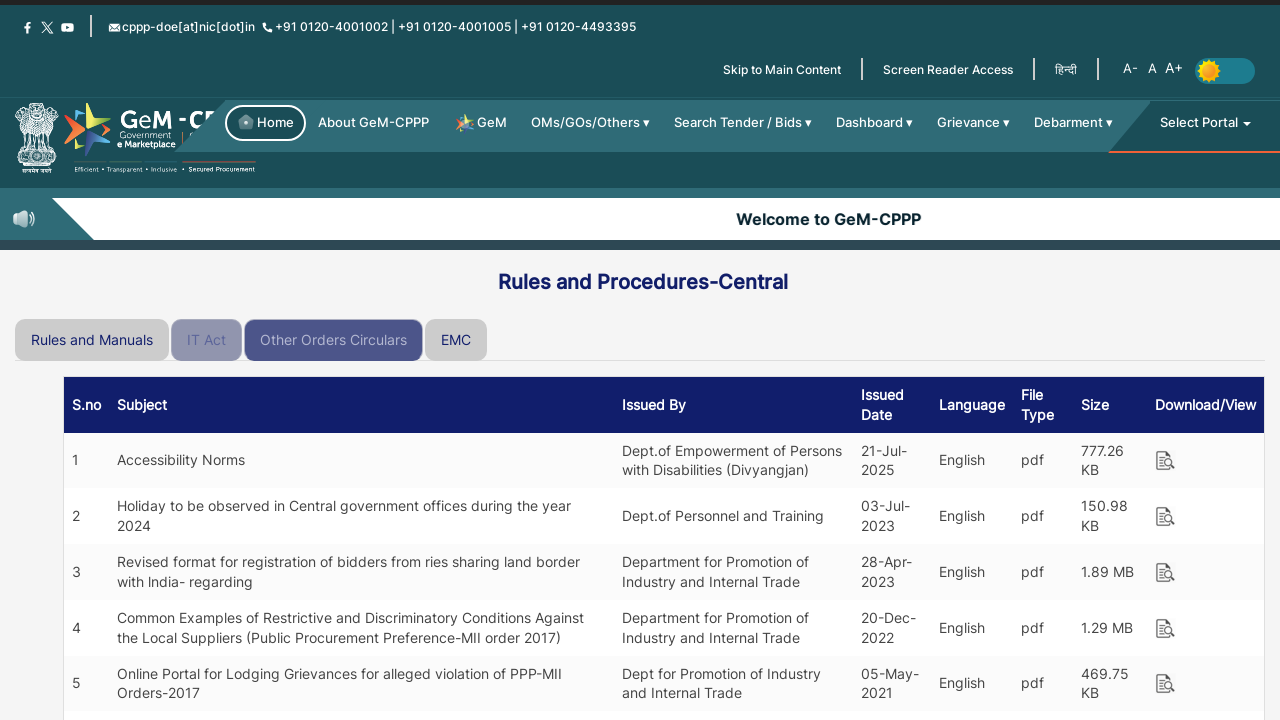

Tab 3 content loaded
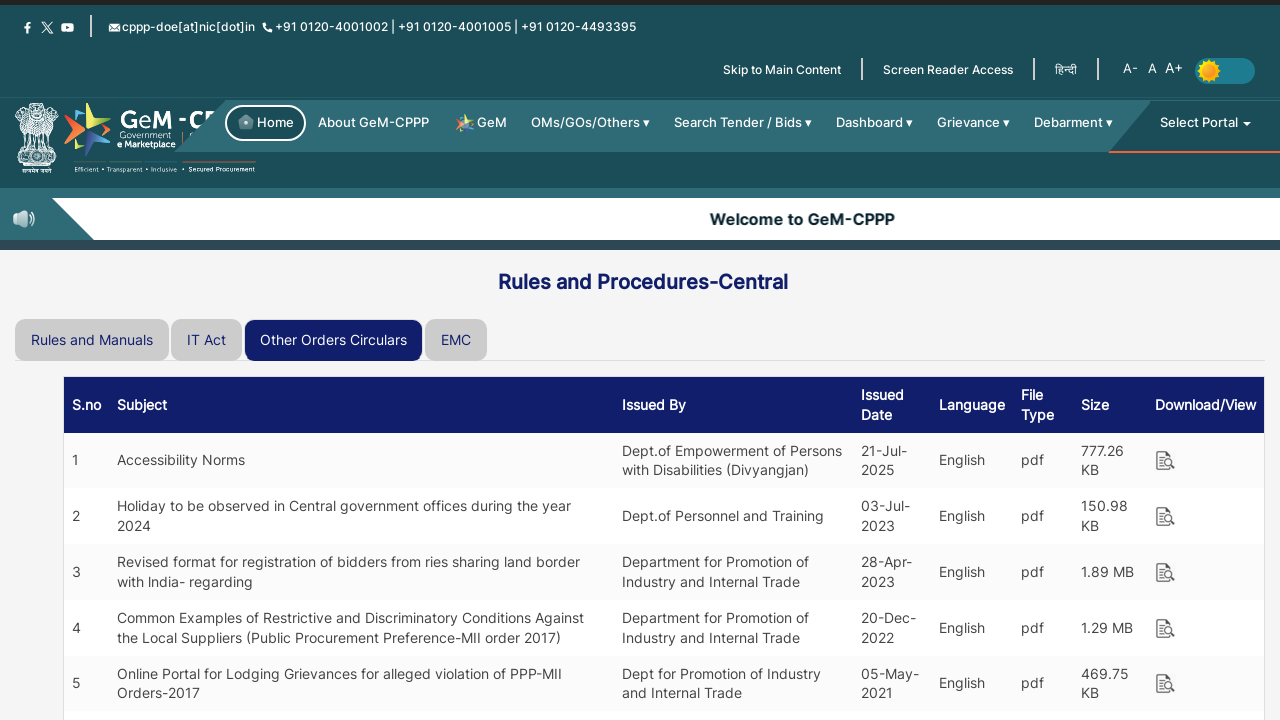

Waited for tab 3 content to fully render
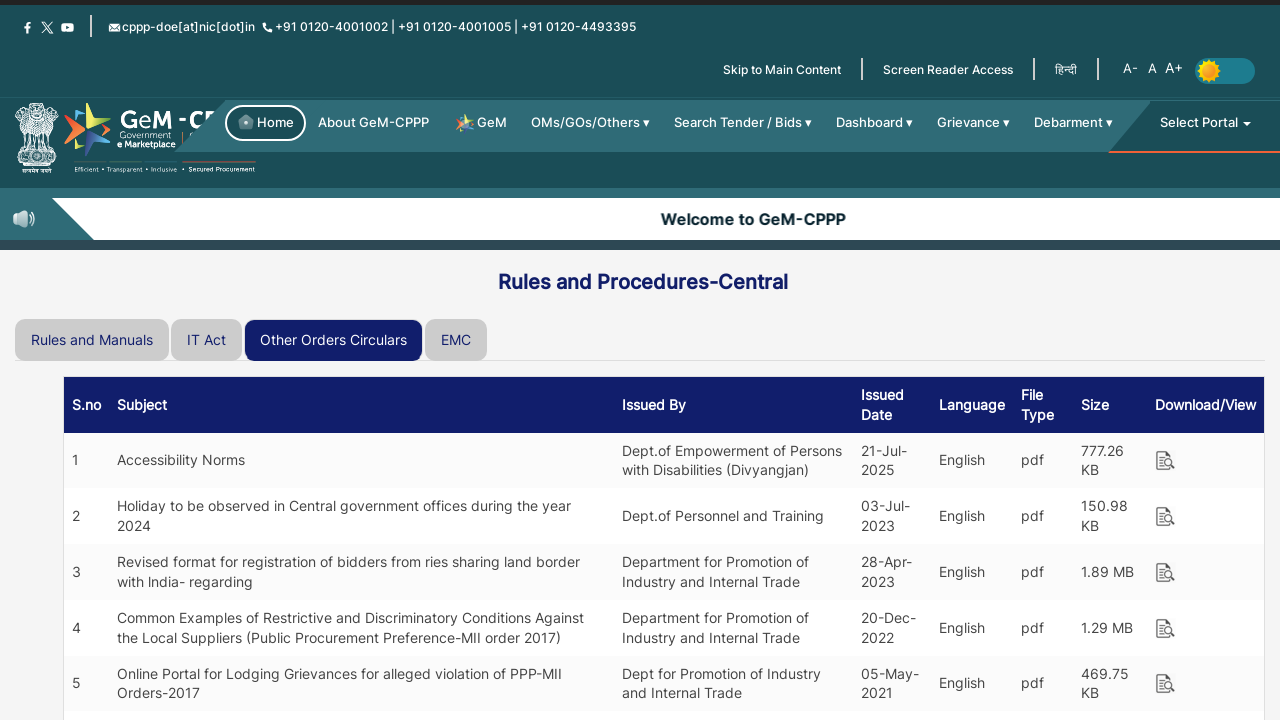

Clicked navigation tab 4 at (457, 340) on .nav-tabs li >> nth=3
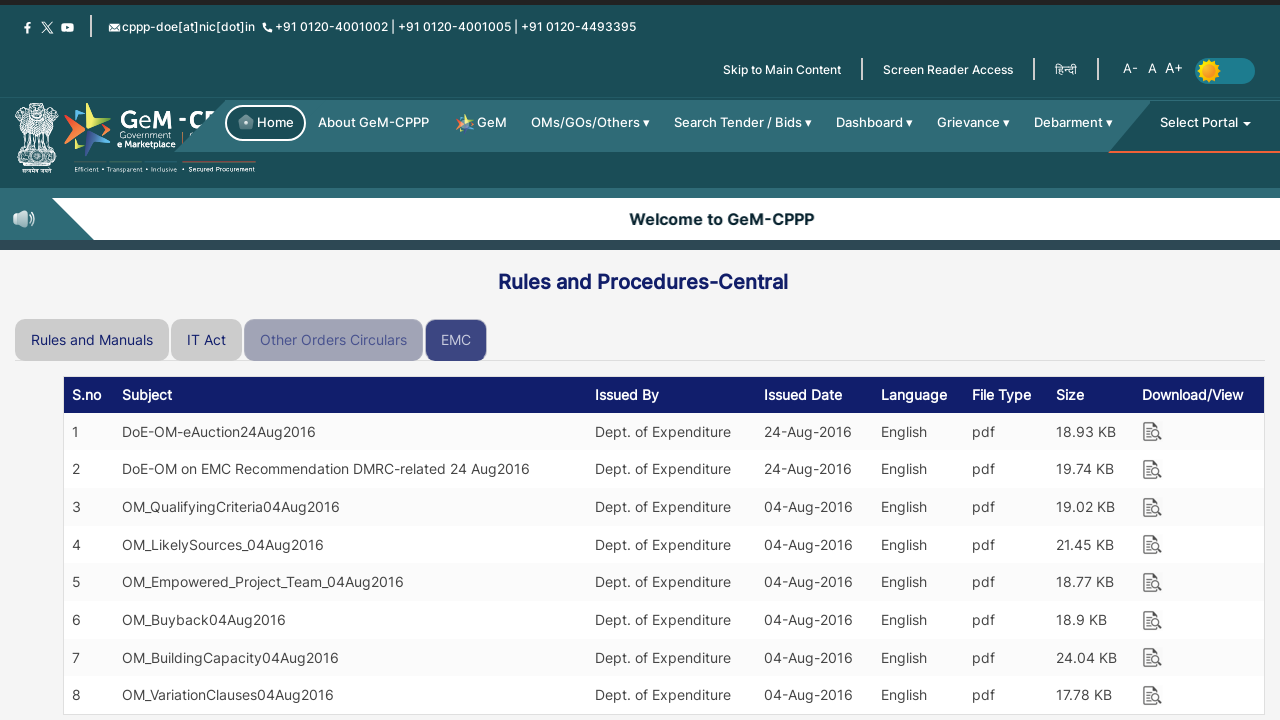

Tab 4 content loaded
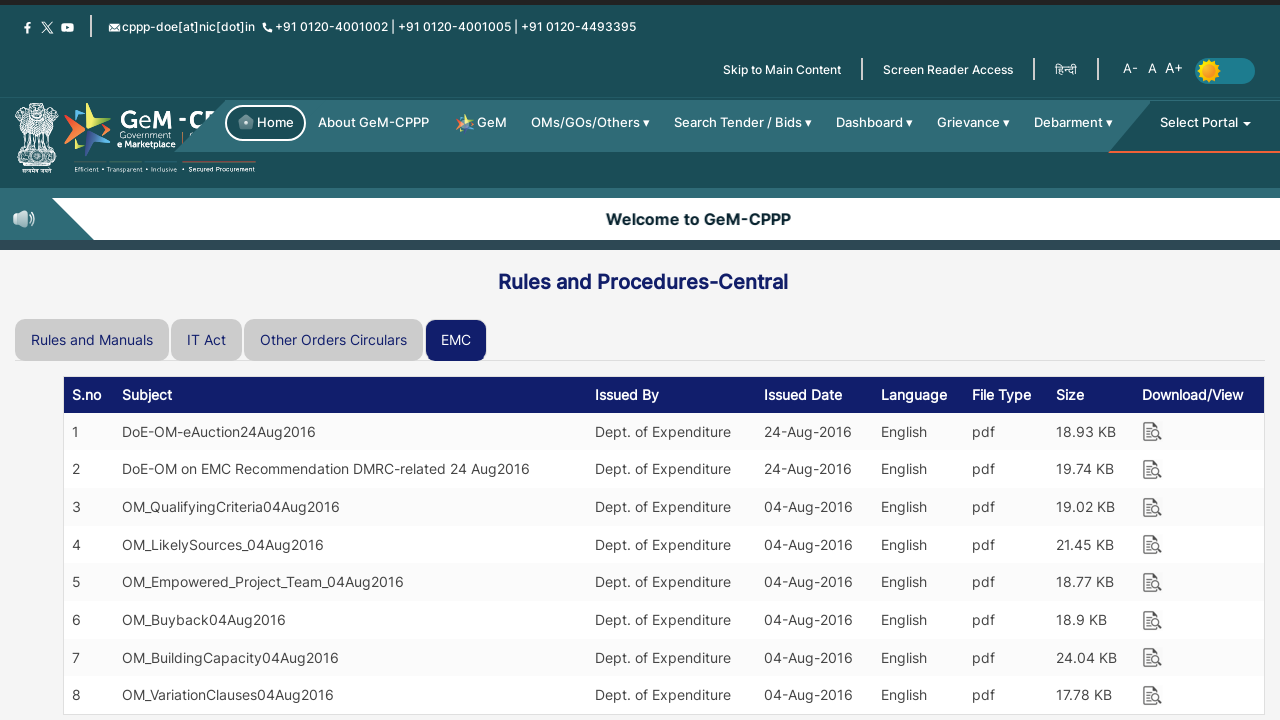

Waited for tab 4 content to fully render
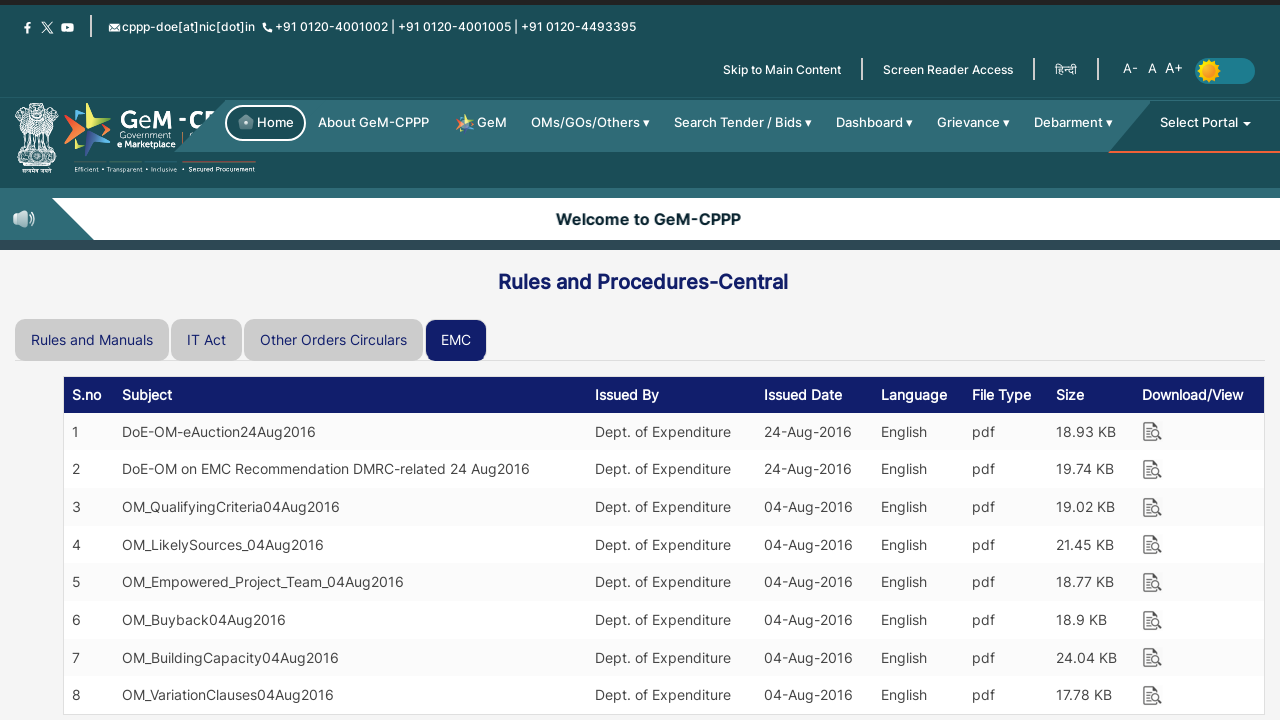

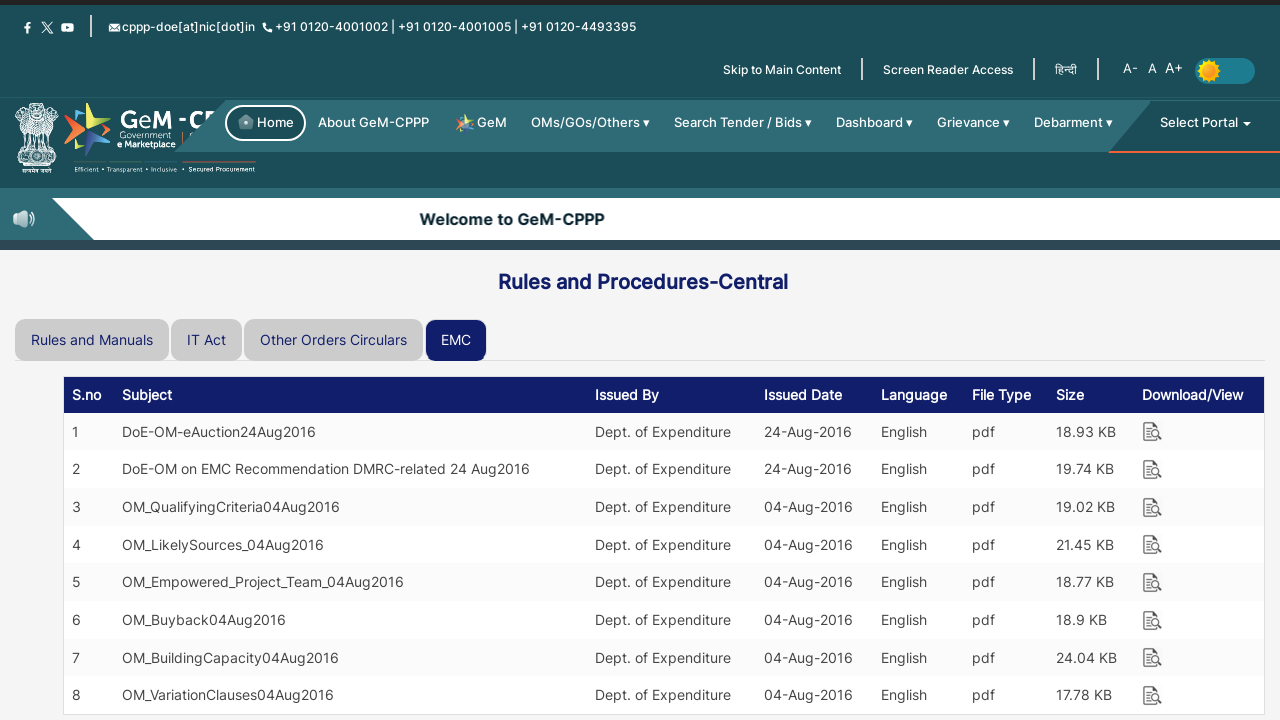